Tests navigation across different tabs/sections of the Zero Bank website, clicking on Online Banking menu, Feedback section, and returning to the home page.

Starting URL: http://zero.webappsecurity.com

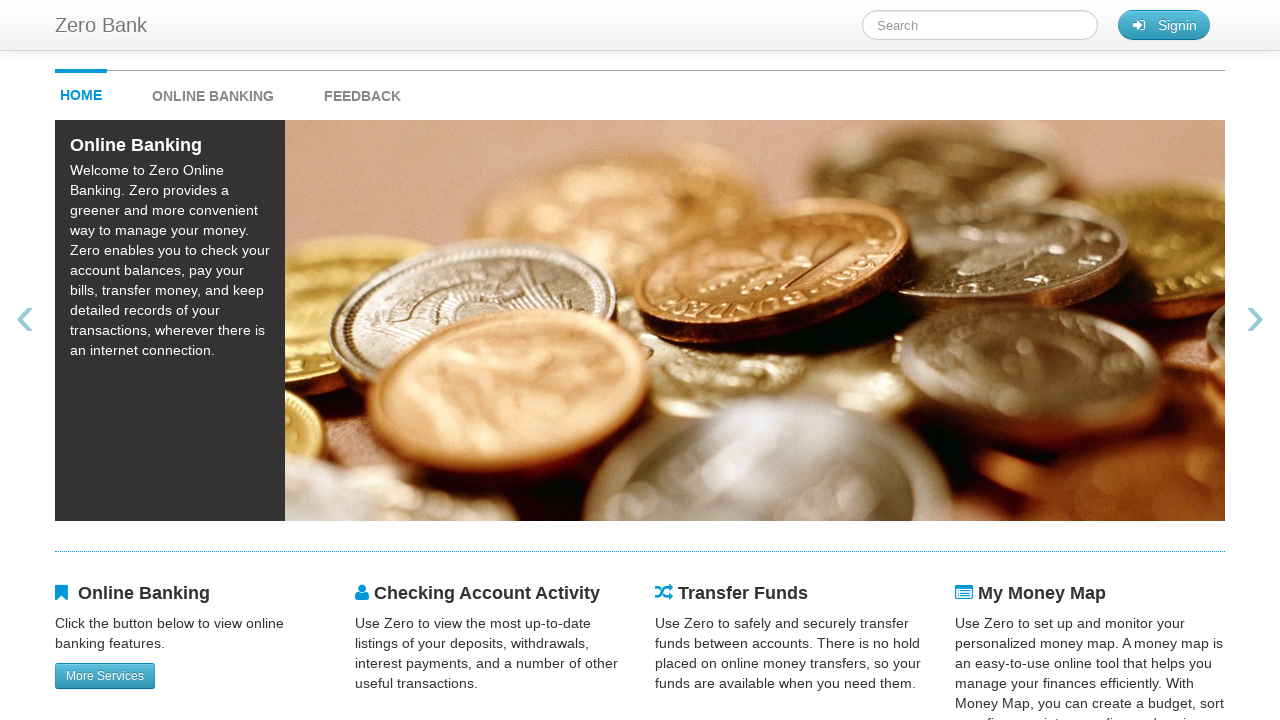

Zero Bank link became visible
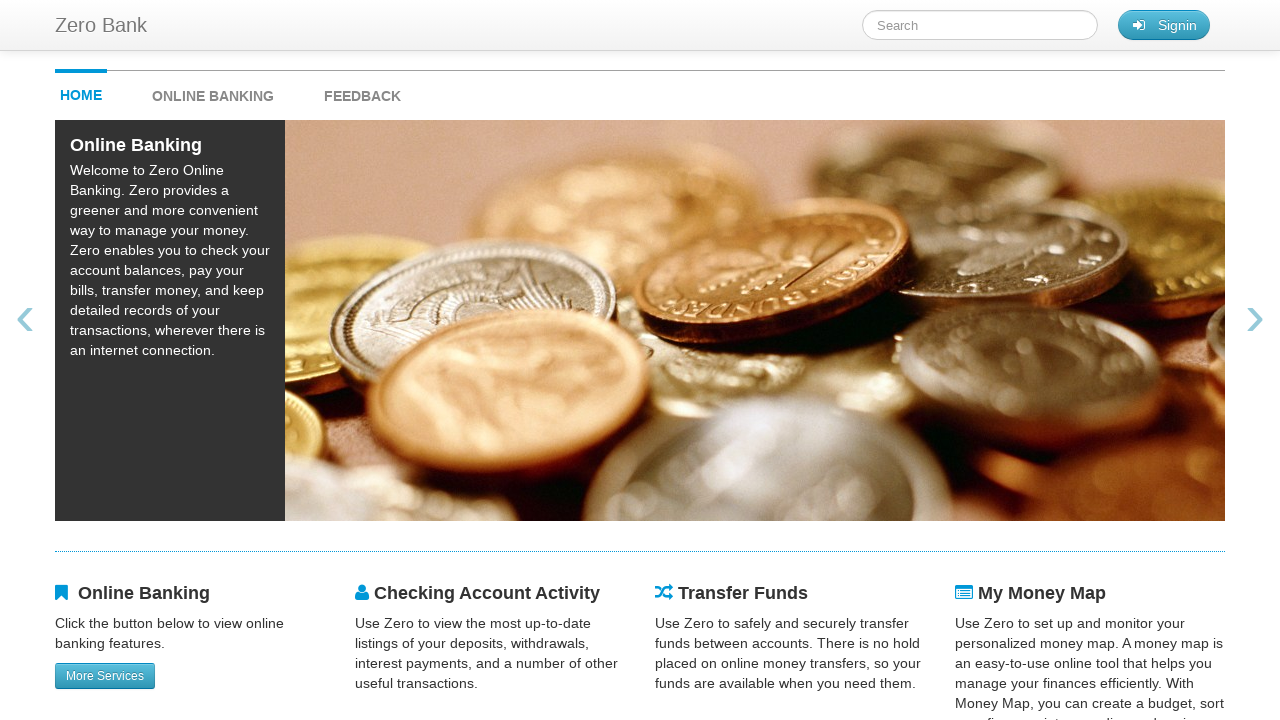

Clicked on Online Banking menu at (233, 91) on #onlineBankingMenu
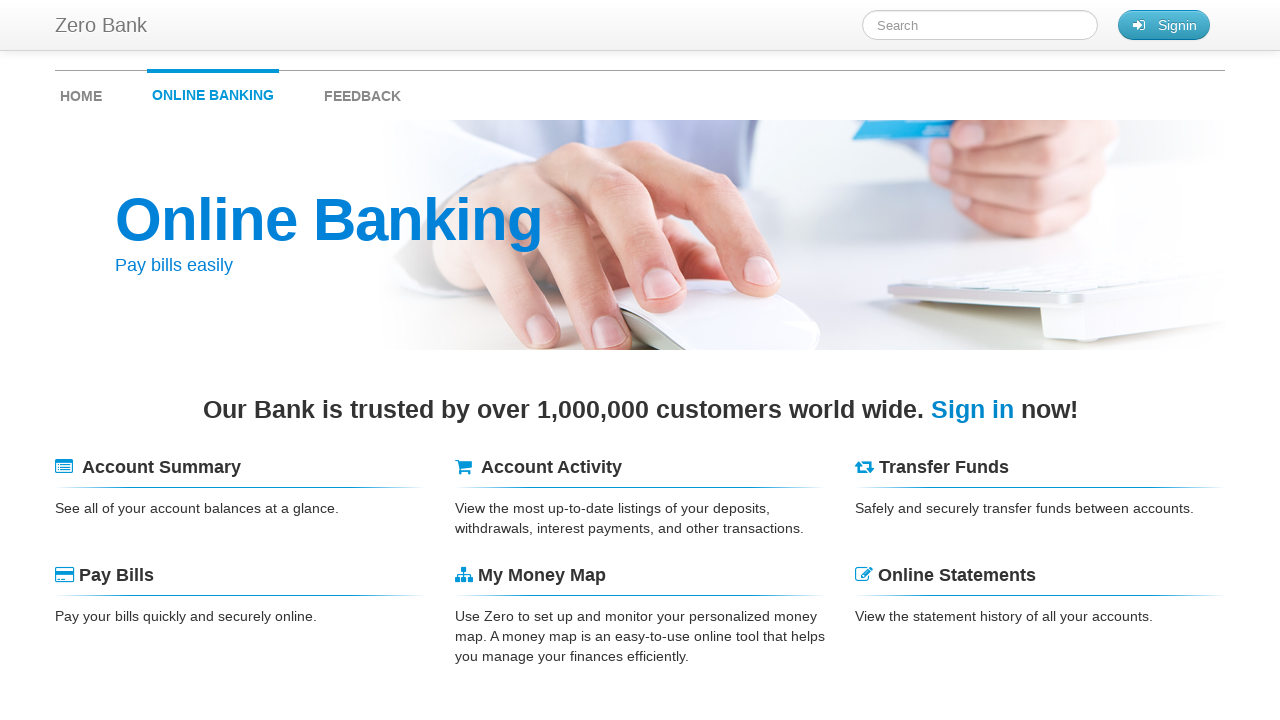

Account Summary section loaded
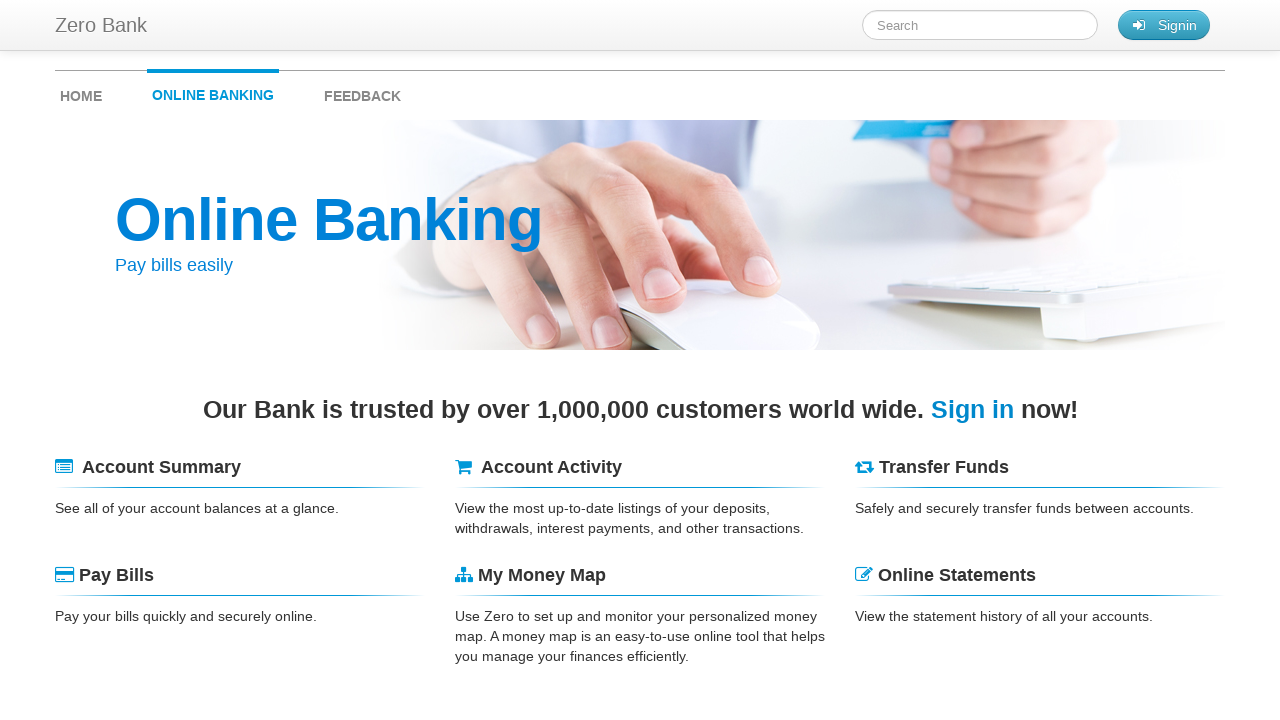

Clicked on Feedback tab at (362, 91) on #feedback
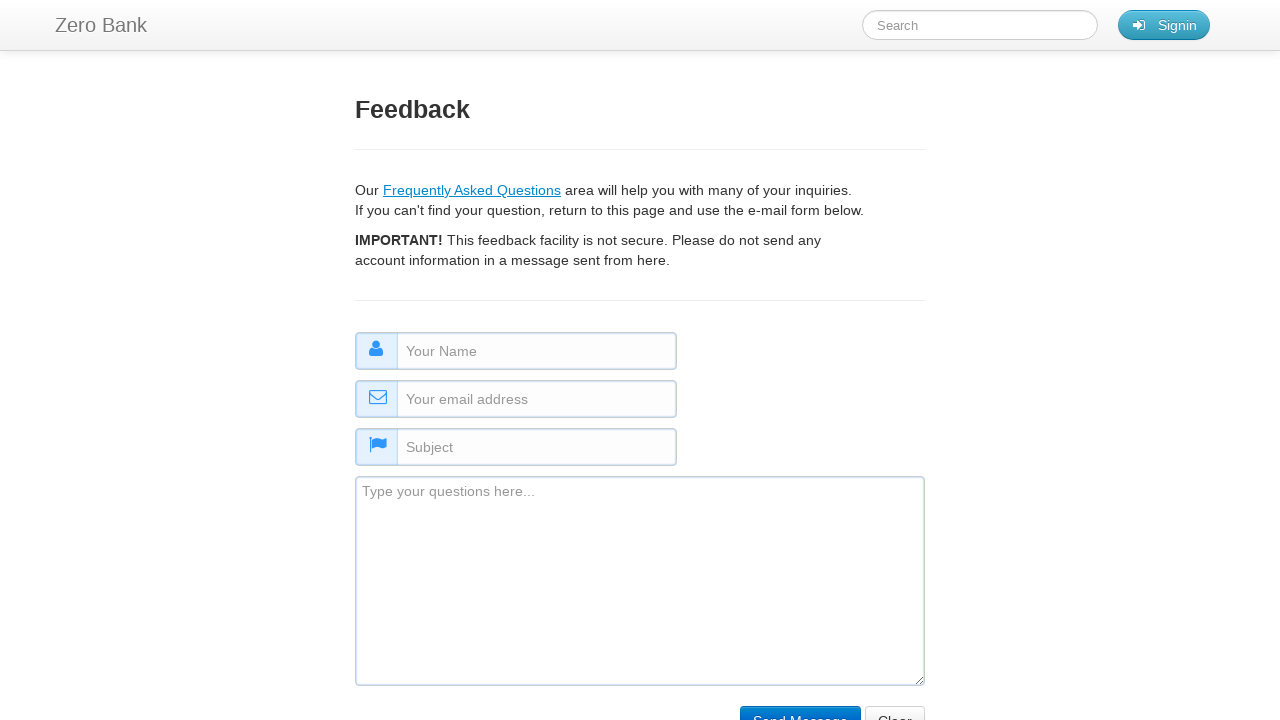

Frequently Asked Questions section loaded
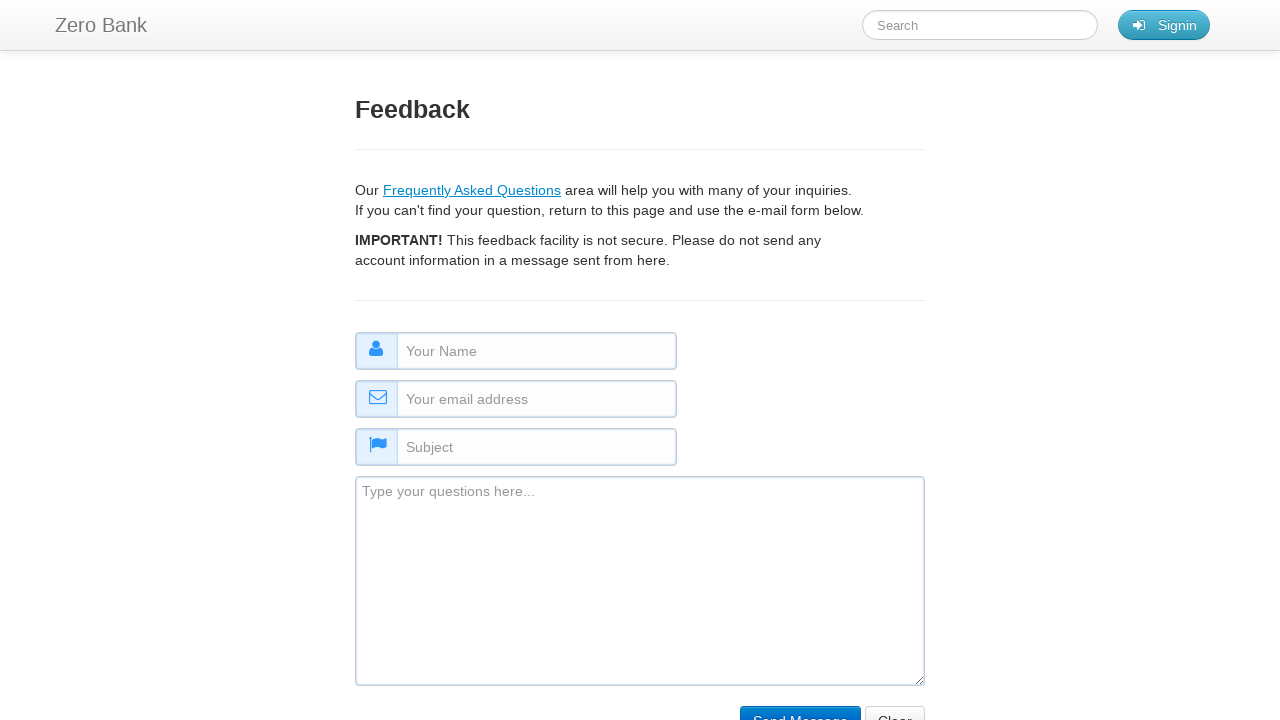

Zero Bank link is visible in Feedback section
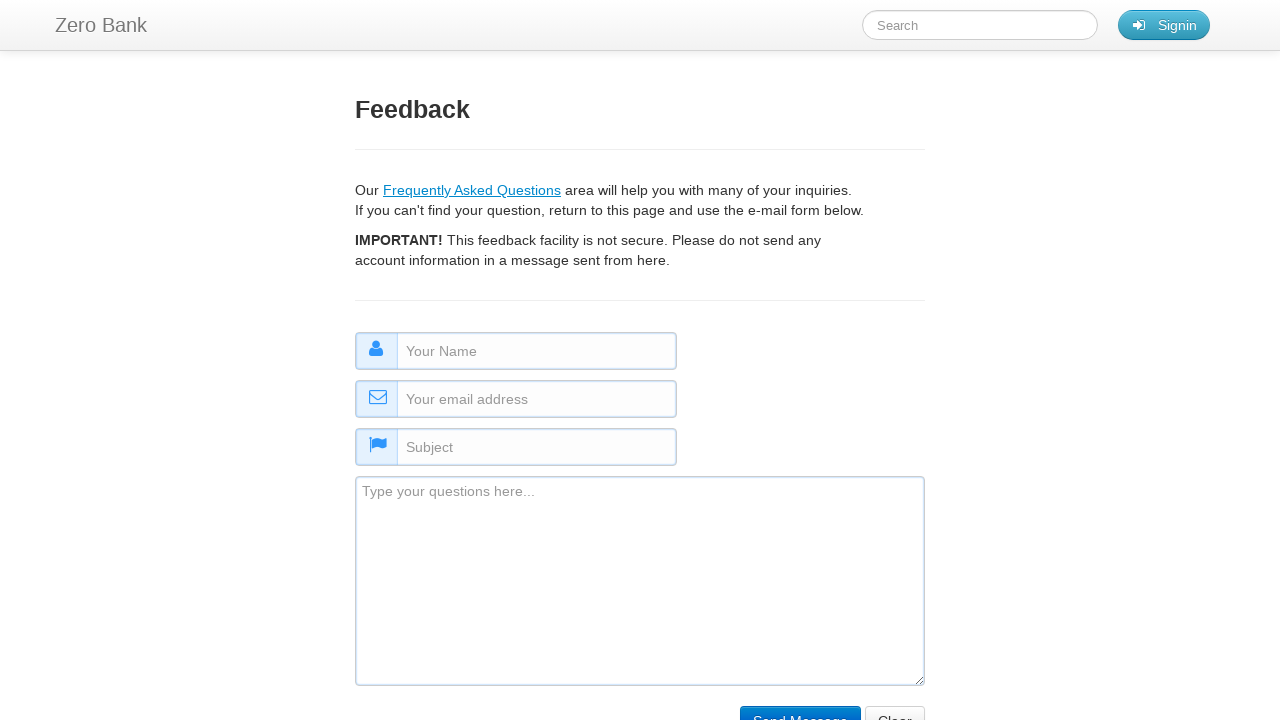

Clicked on Zero Bank logo/link to return home at (101, 25) on xpath=//a[starts-with(.,'Zer')]
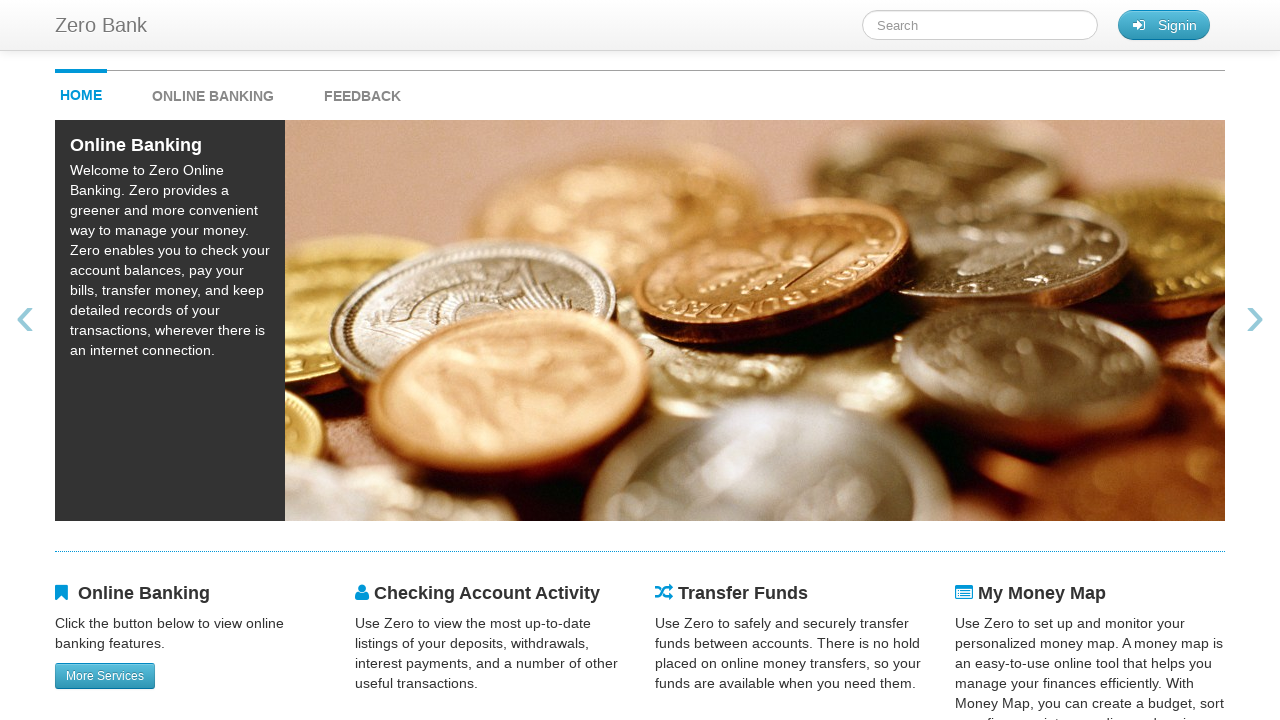

Home page loaded and main carousel image confirmed
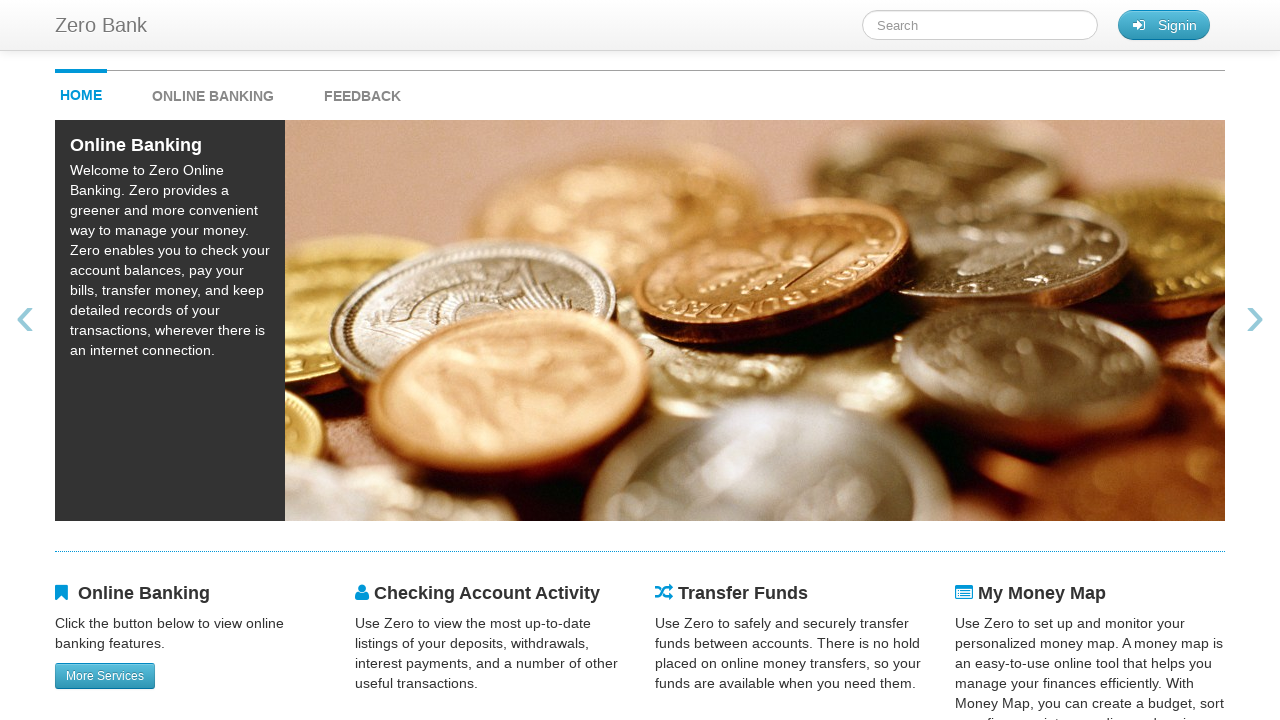

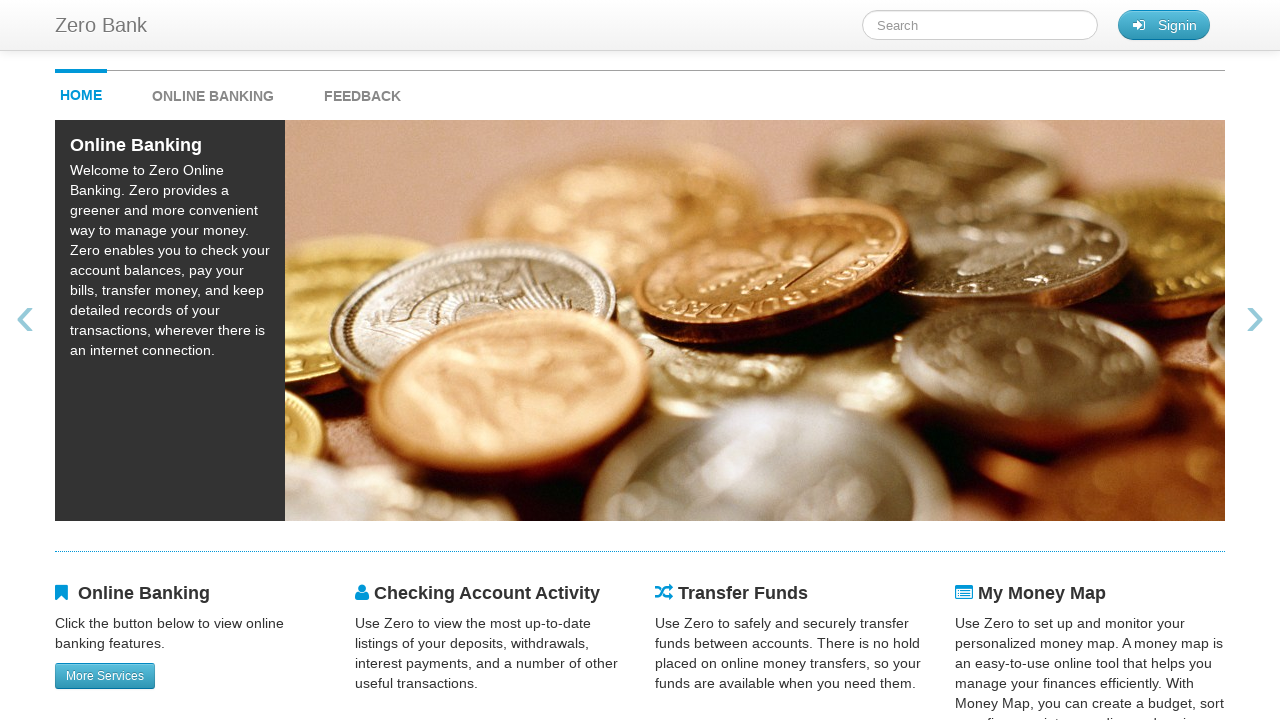